Tests dismissing a JavaScript confirmation dialog and verifies the cancel result

Starting URL: https://the-internet.herokuapp.com/javascript_alerts

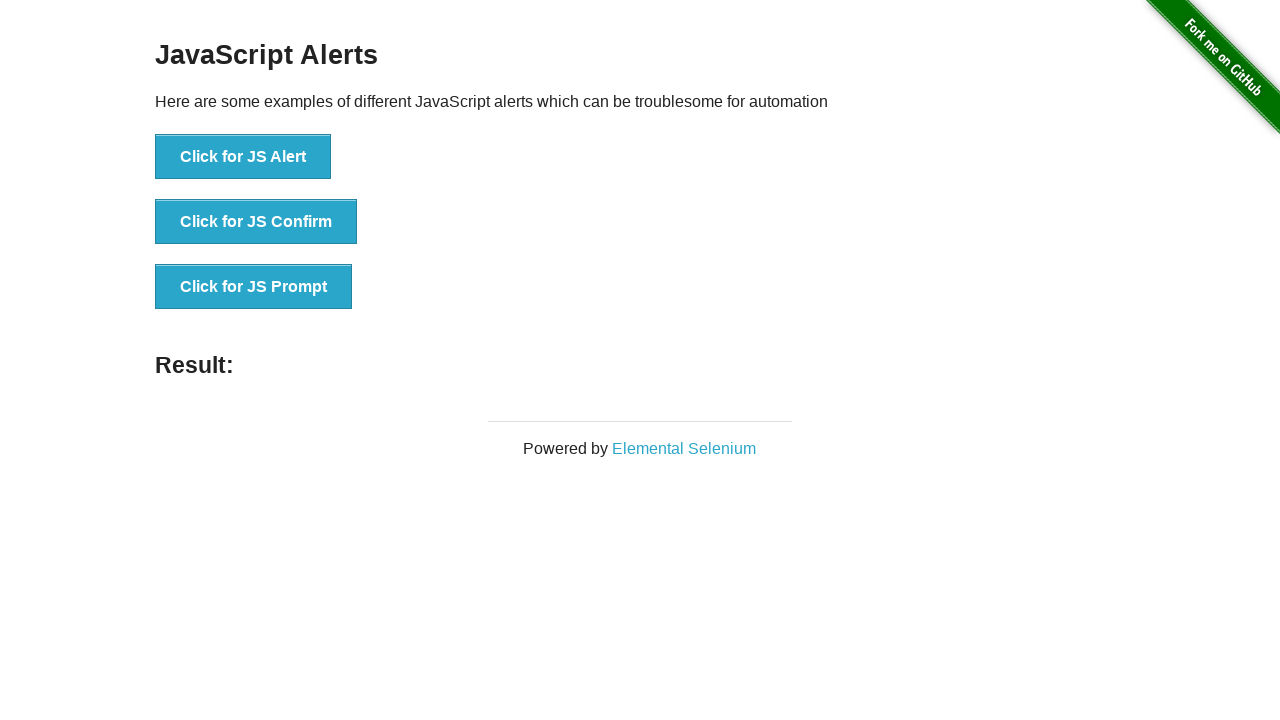

Clicked the JS Confirm button to trigger confirmation dialog at (256, 222) on xpath=//button[@onclick ='jsConfirm()']
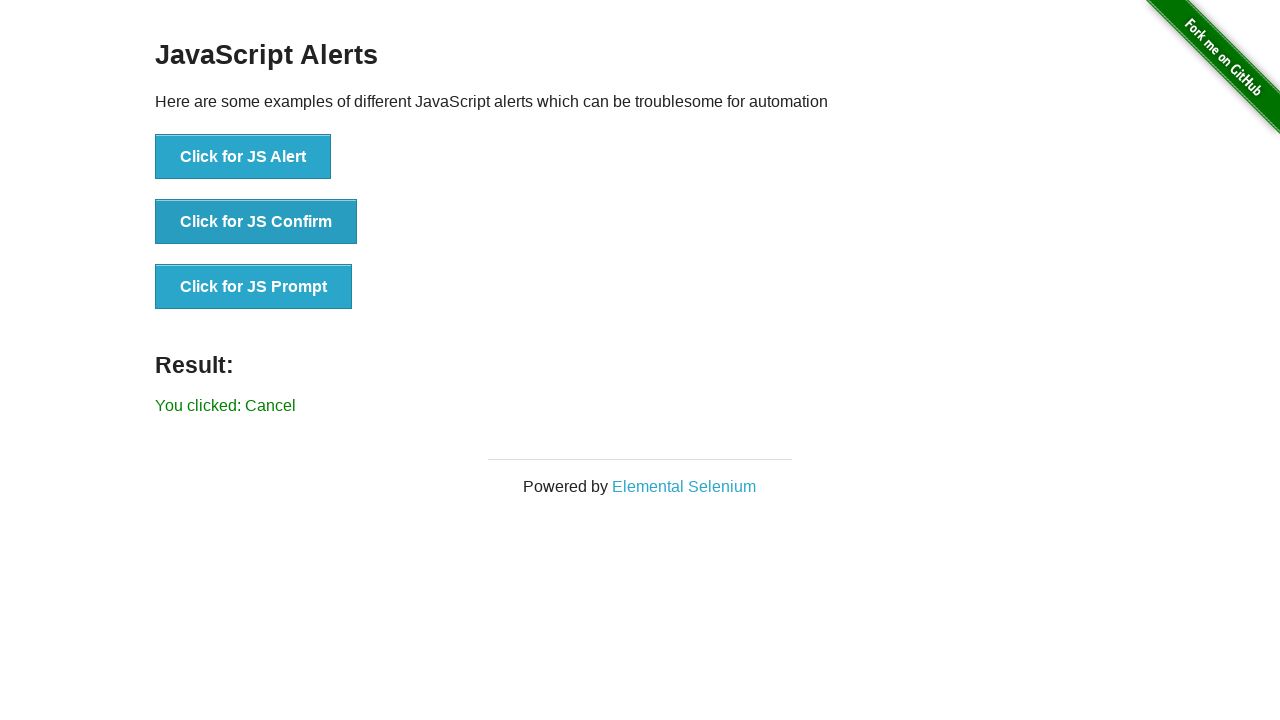

Set up dialog handler to dismiss the confirmation dialog
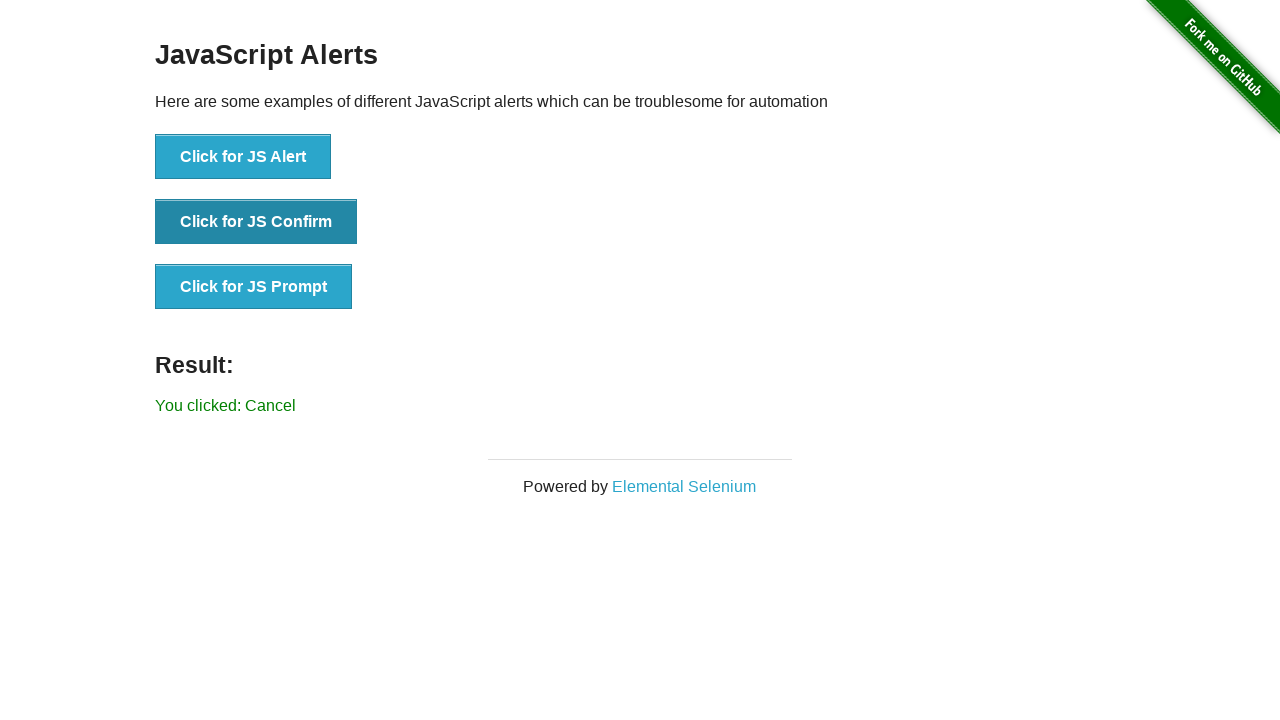

Retrieved the result text from the page
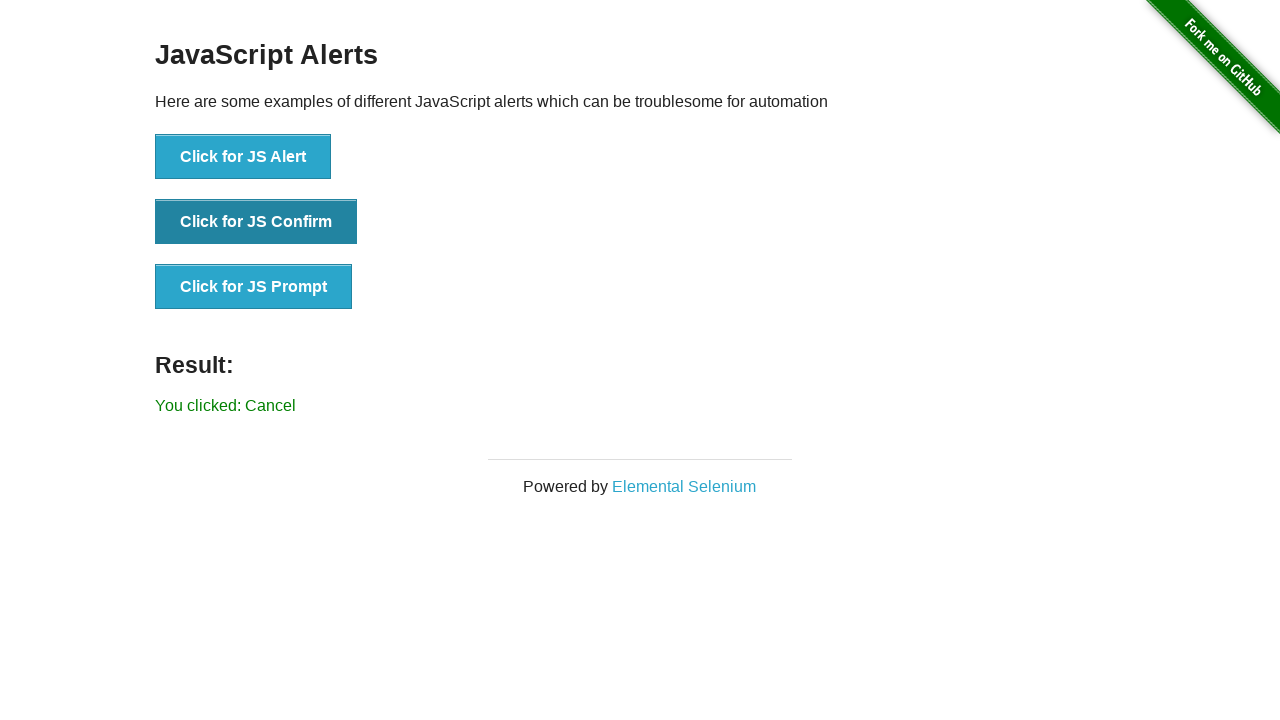

Verified that dismissing the confirm dialog returned 'You clicked: Cancel'
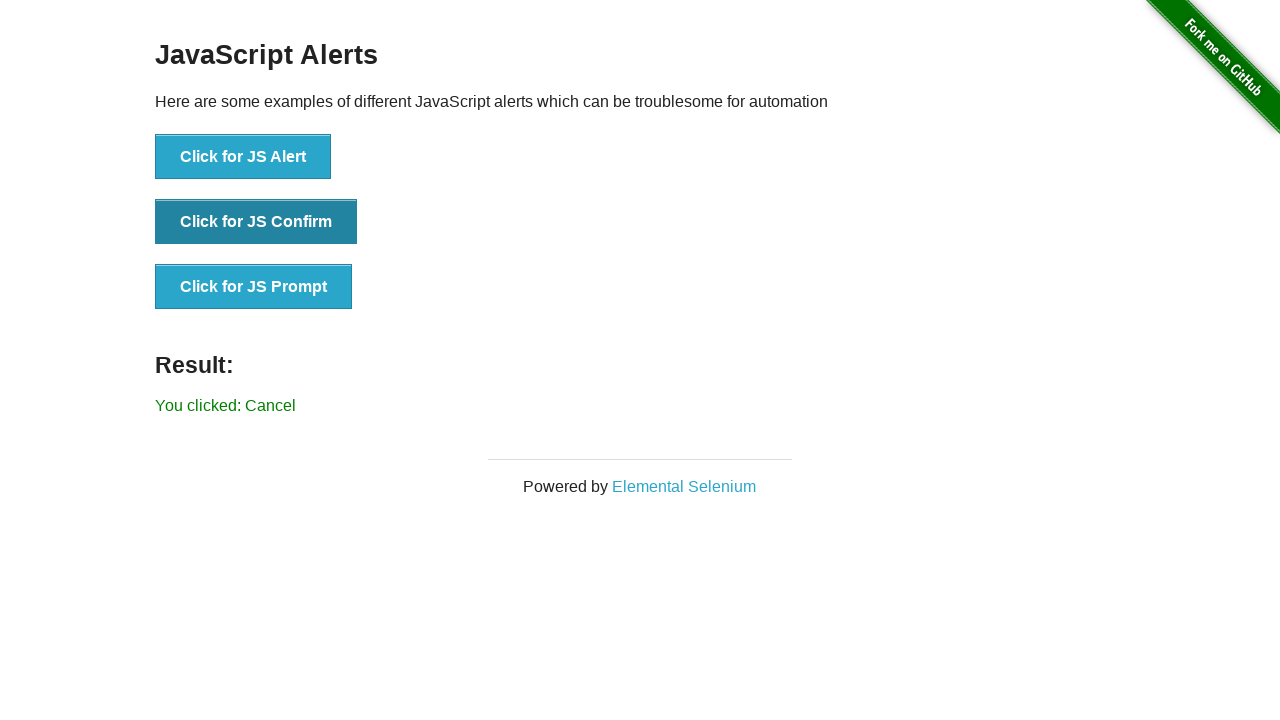

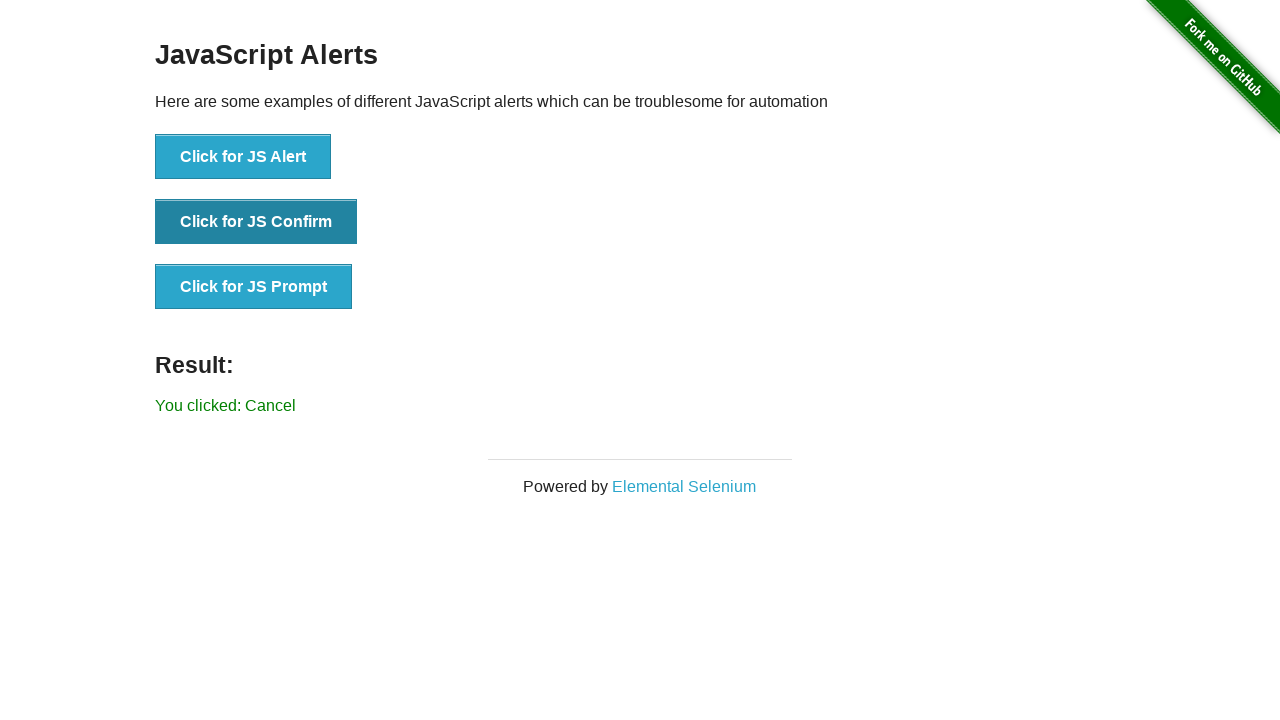